Tests drag and drop functionality by dragging an element from one position to another

Starting URL: https://selenium08.blogspot.com/2020/01/drag-drop.html

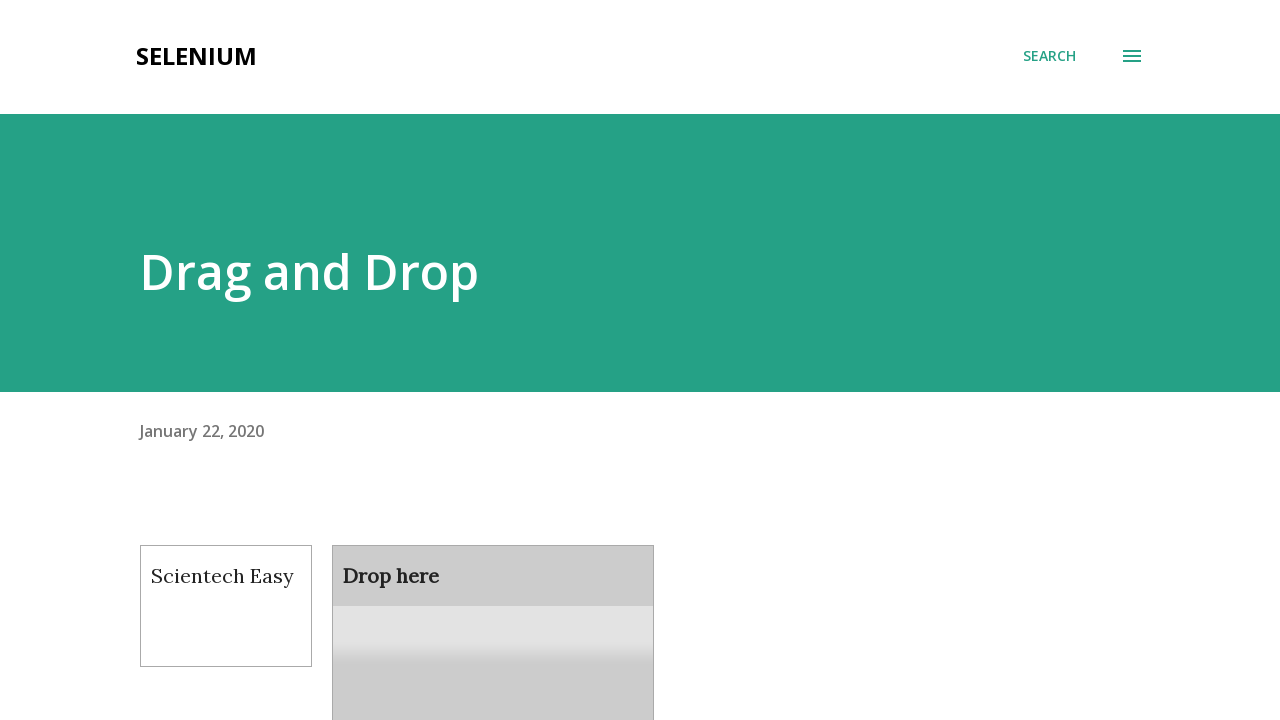

Located draggable element with id 'draggable'
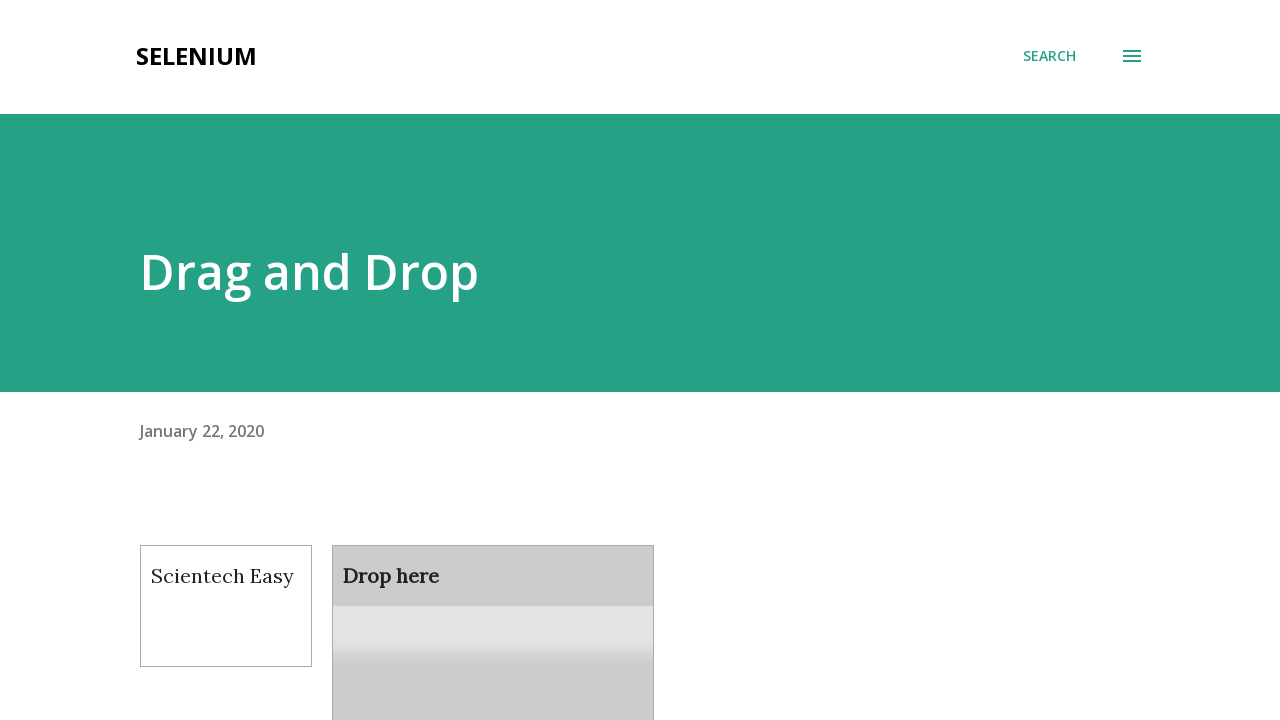

Located droppable element with id 'droppable'
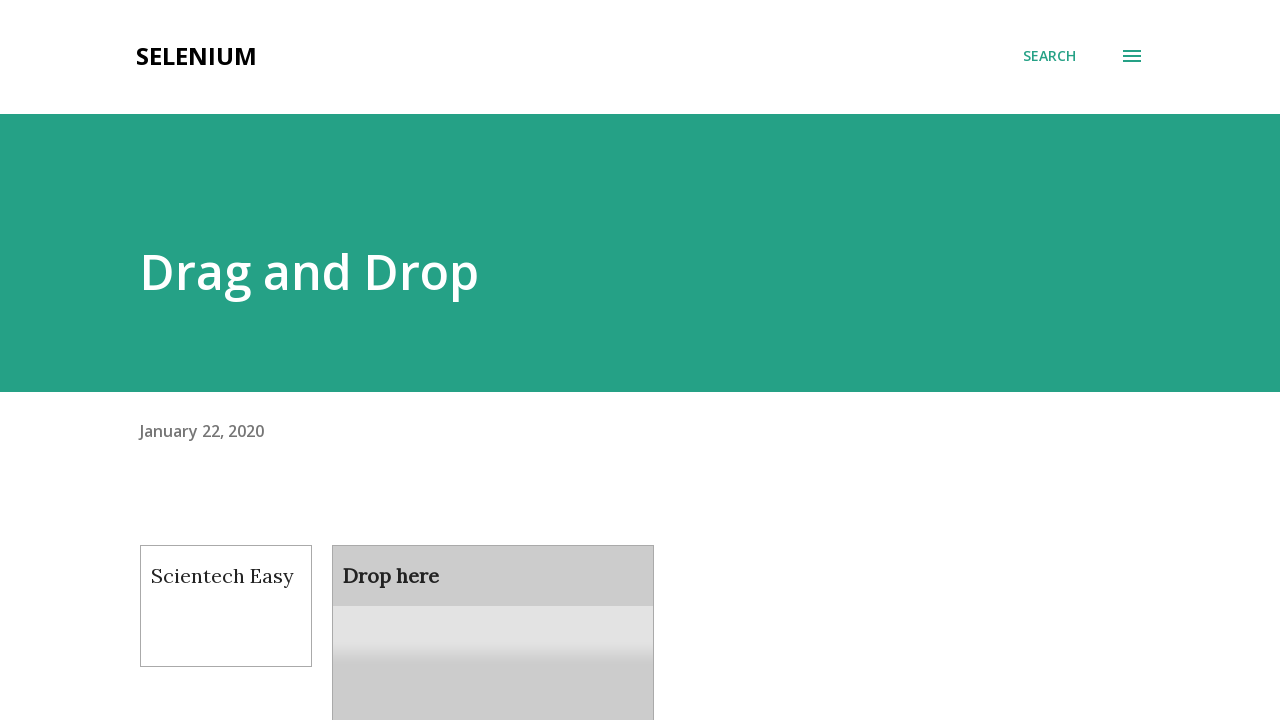

Dragged element from draggable to droppable position at (493, 609)
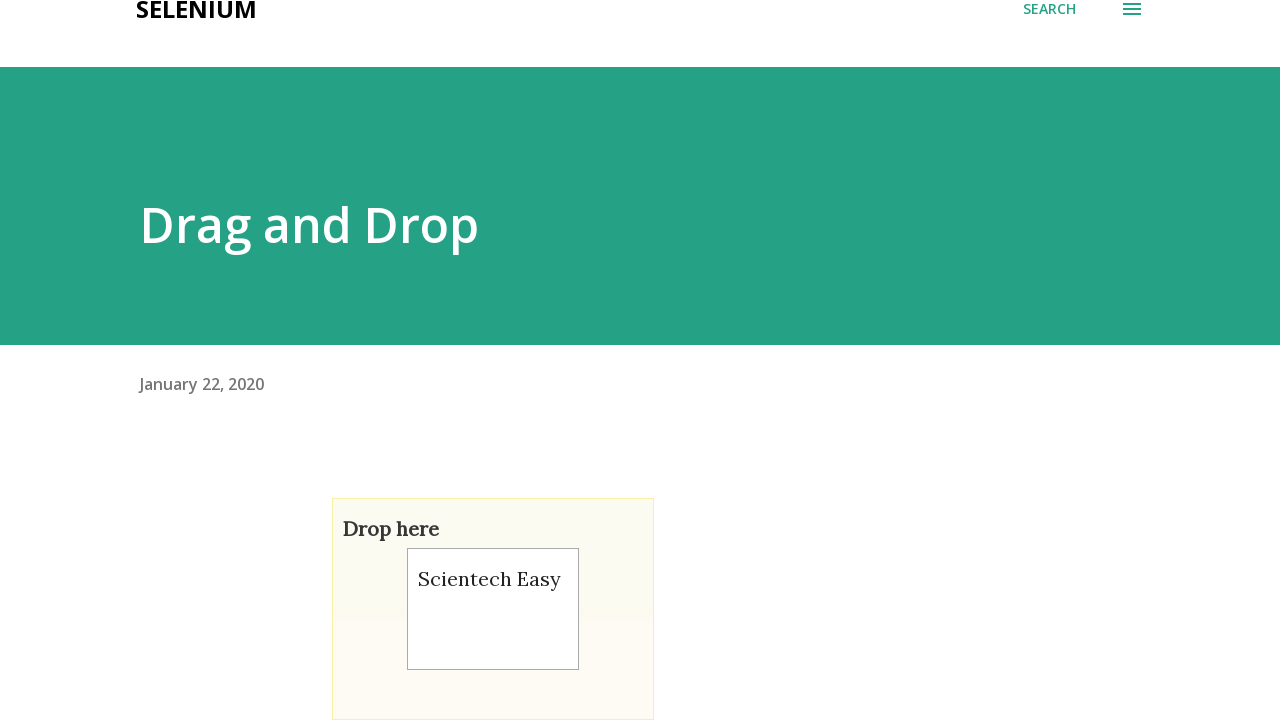

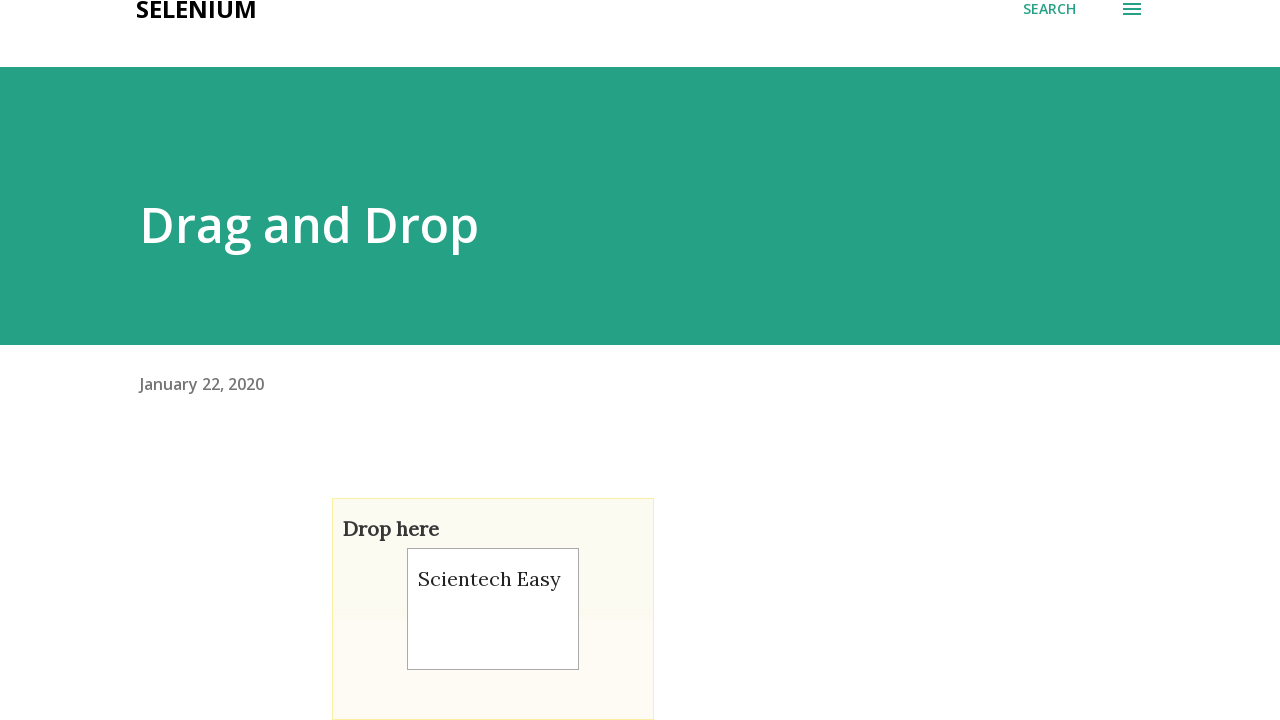